Tests button click synchronization by clicking a sequence of buttons (Start, One, Two, Three) in order and verifying success messages are displayed

Starting URL: https://pragmatictesters.github.io/selenium-synchronization/buttons.html

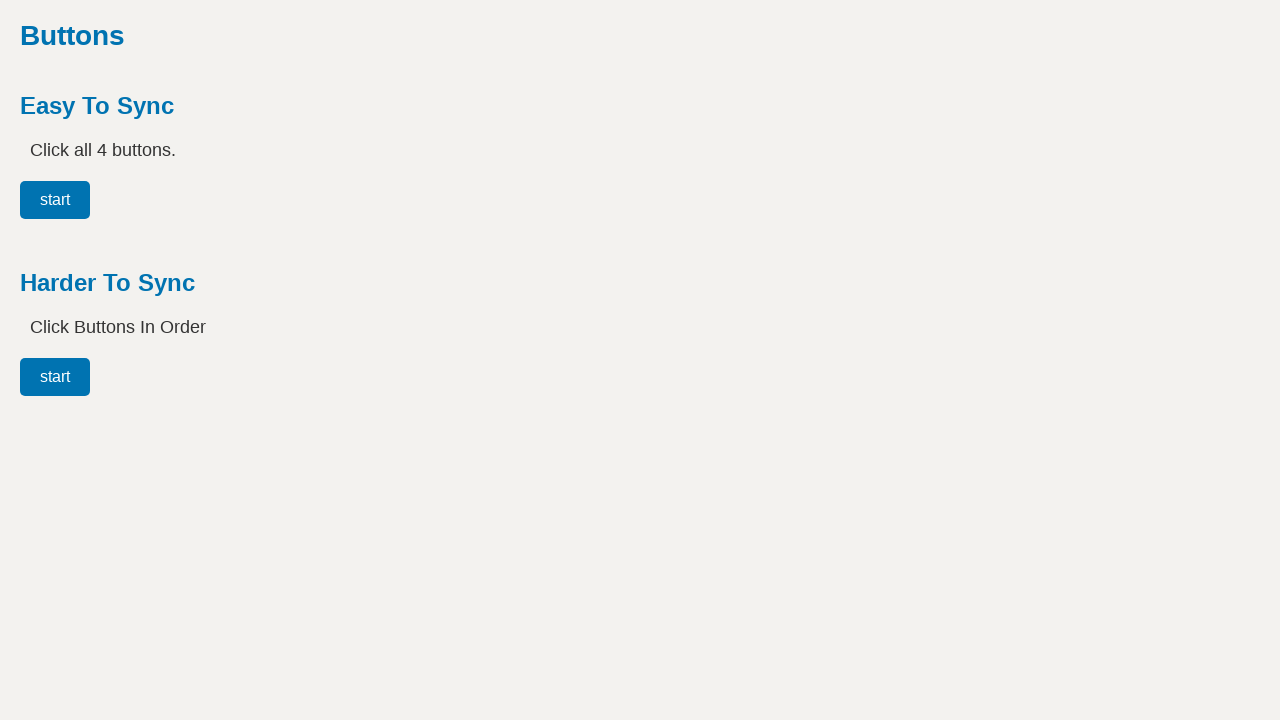

Navigated to buttons synchronization test page
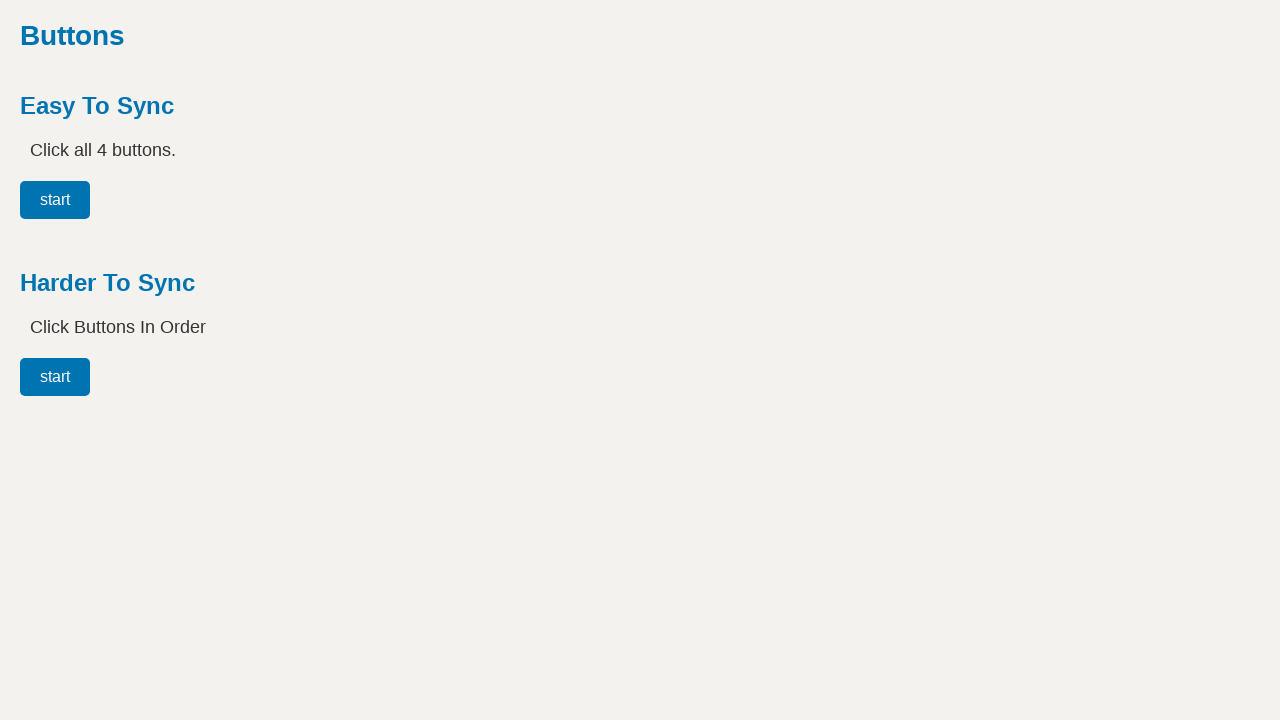

Clicked the Start button at (55, 377) on #button00
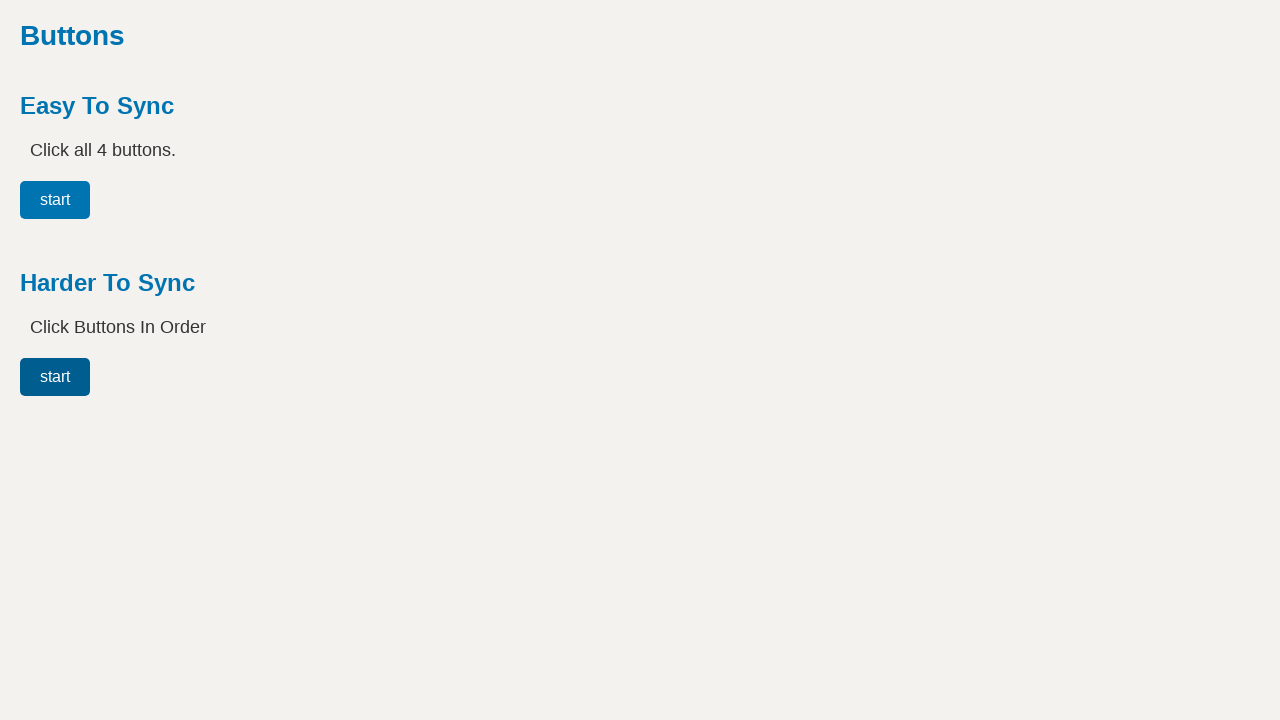

Clicked the One button at (135, 377) on #button01
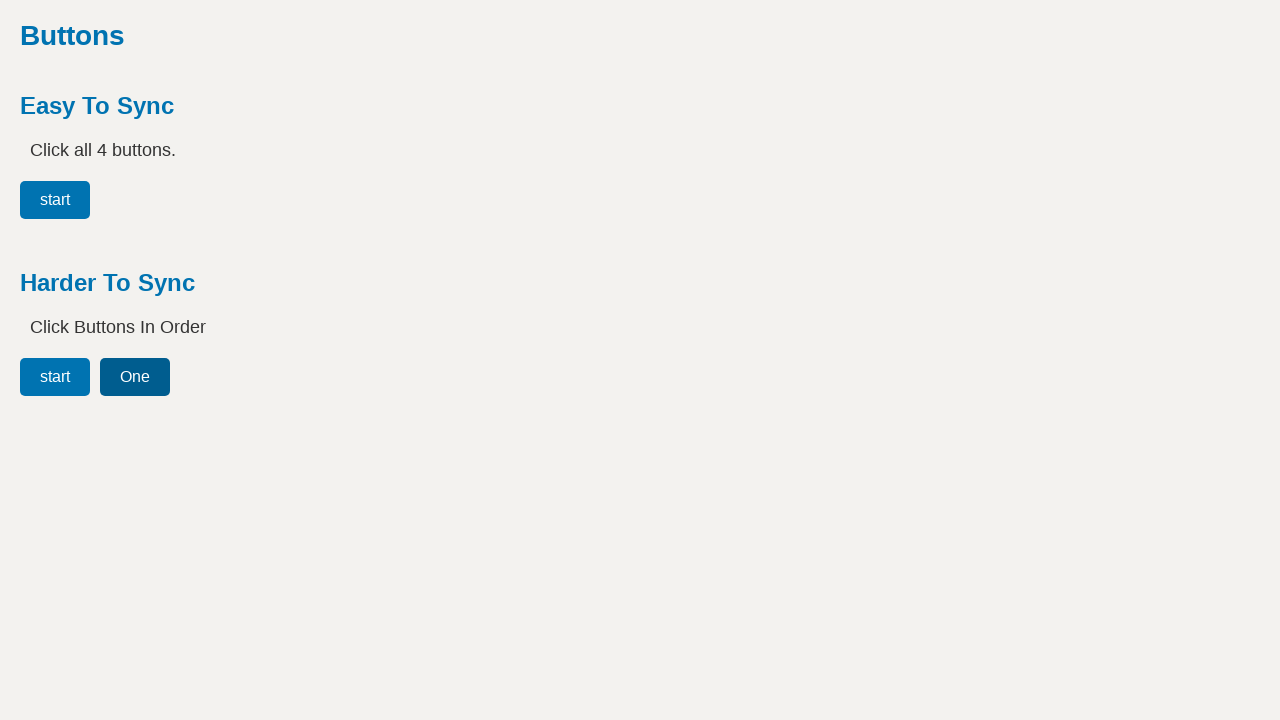

Clicked the Two button at (215, 377) on #button02
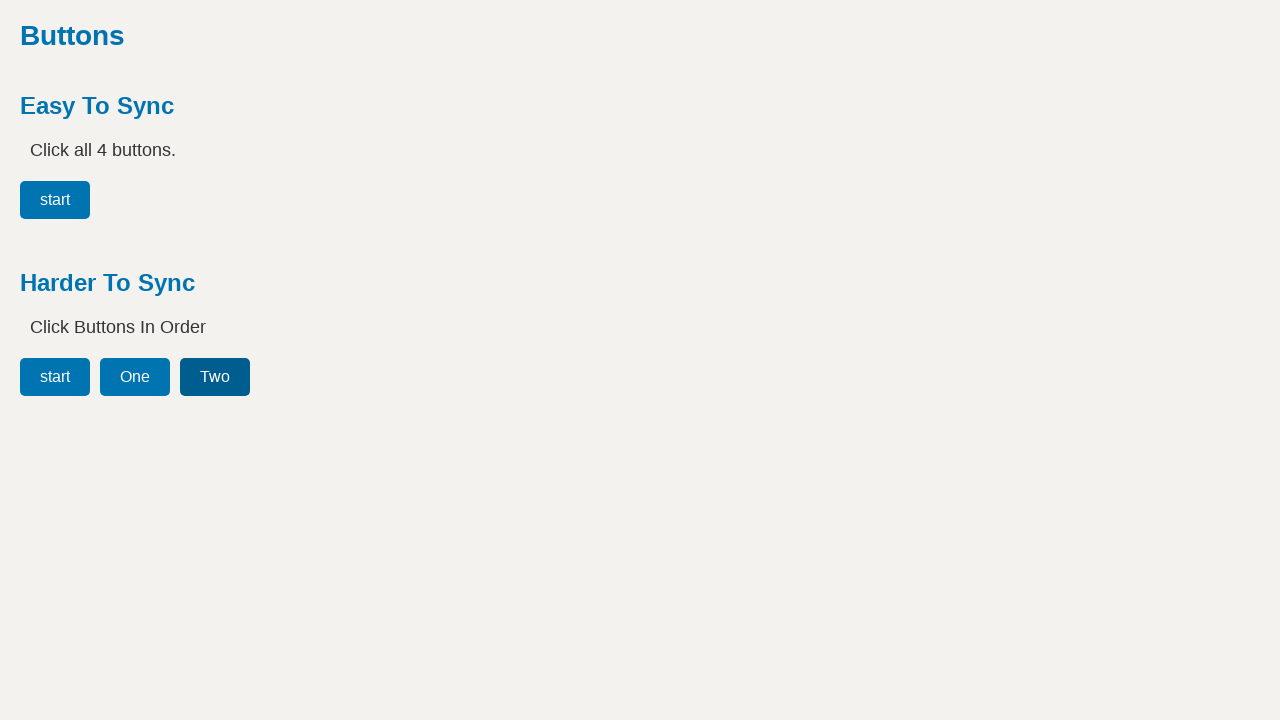

Clicked the Three button at (301, 377) on #button03
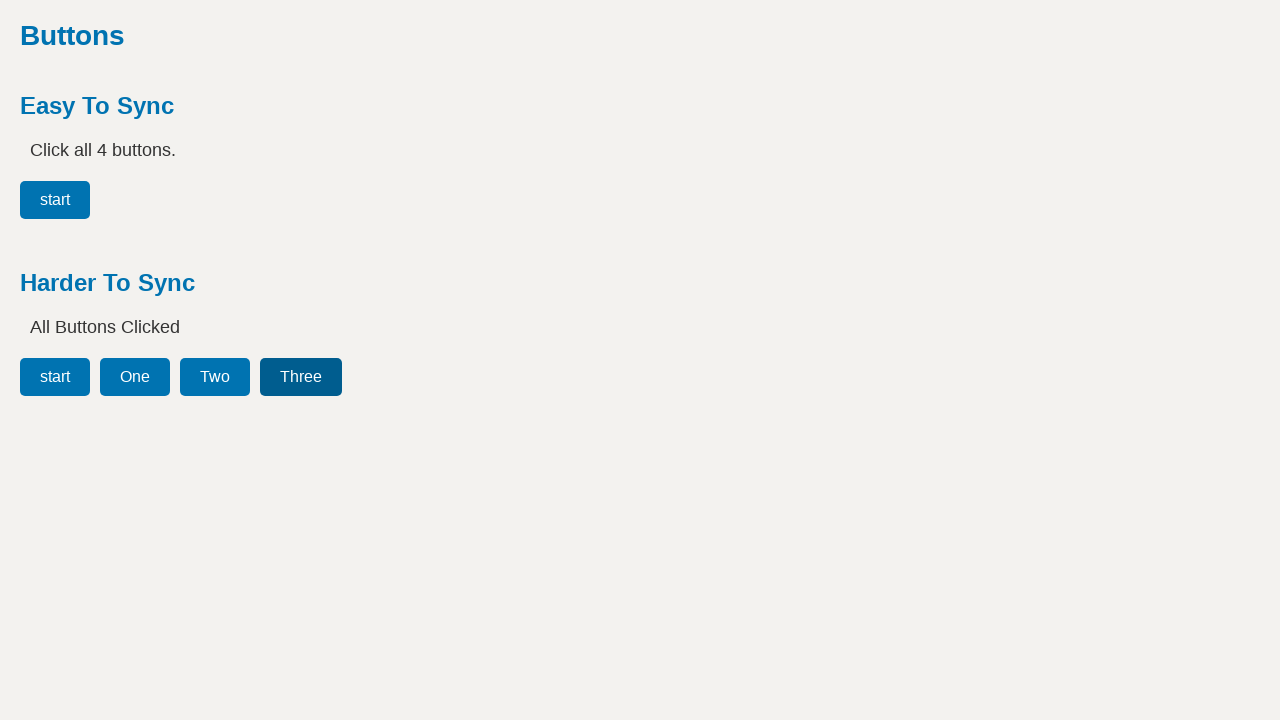

Verified 'All Buttons Clicked' message is displayed
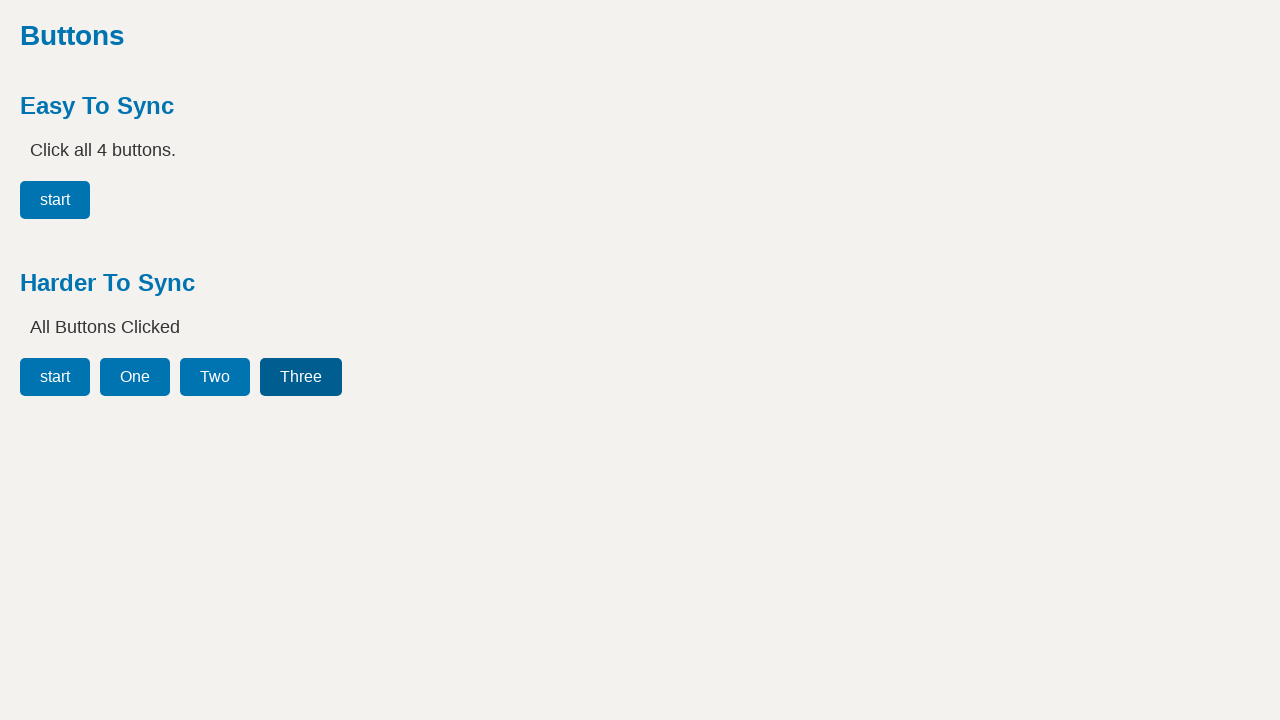

Verified message reset to 'Click Buttons In Order'
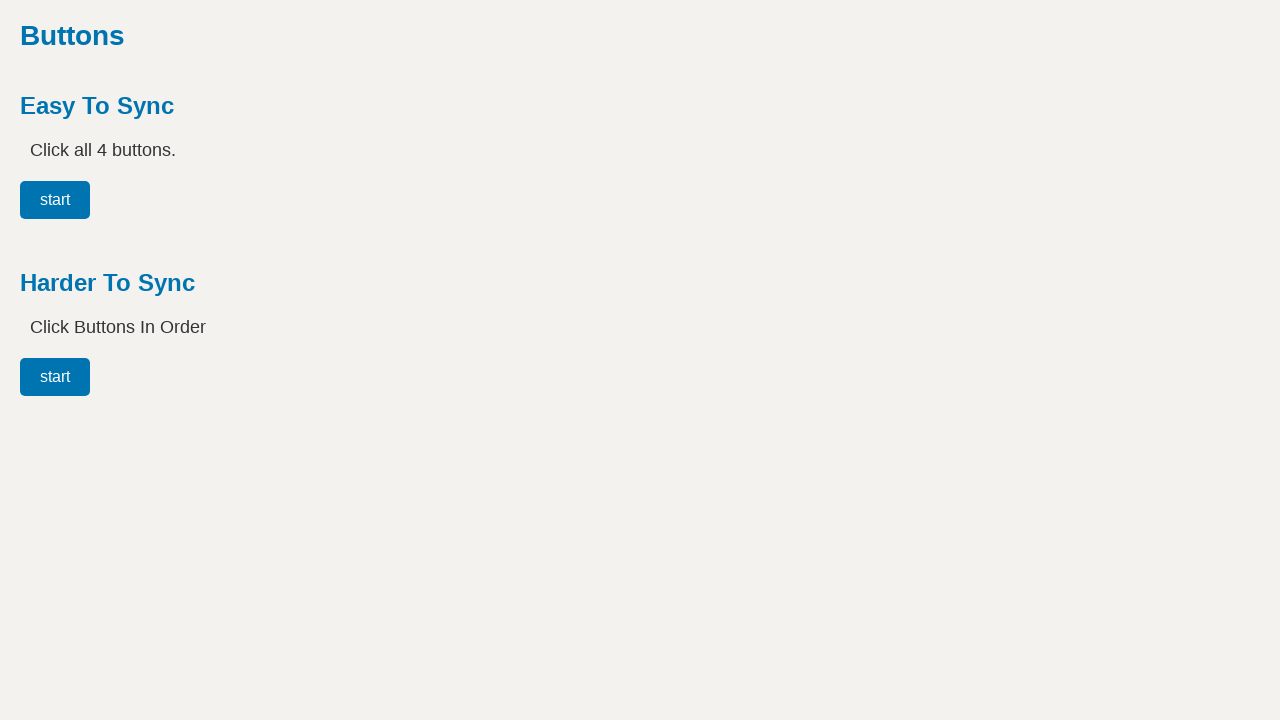

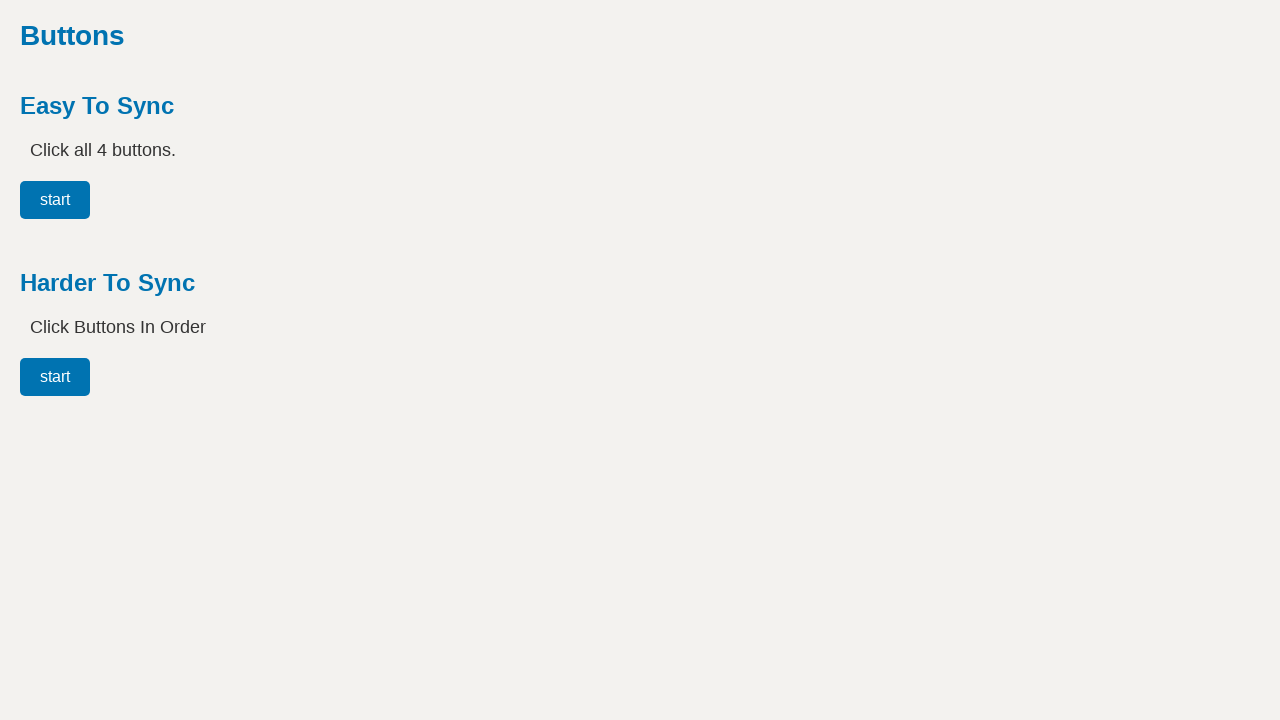